Navigates to a test automation practice website and maximizes the browser window

Starting URL: https://testautomationpractice.blogspot.com/

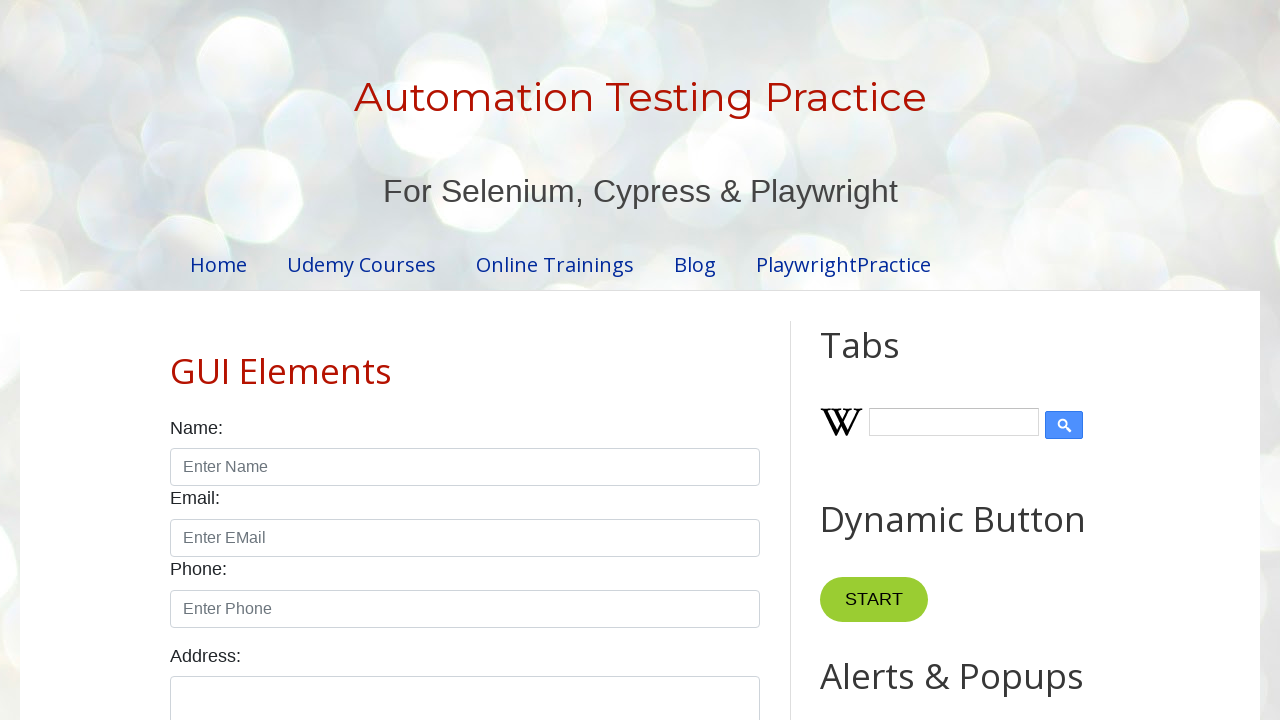

Set viewport size to 1920x1080 to maximize browser window
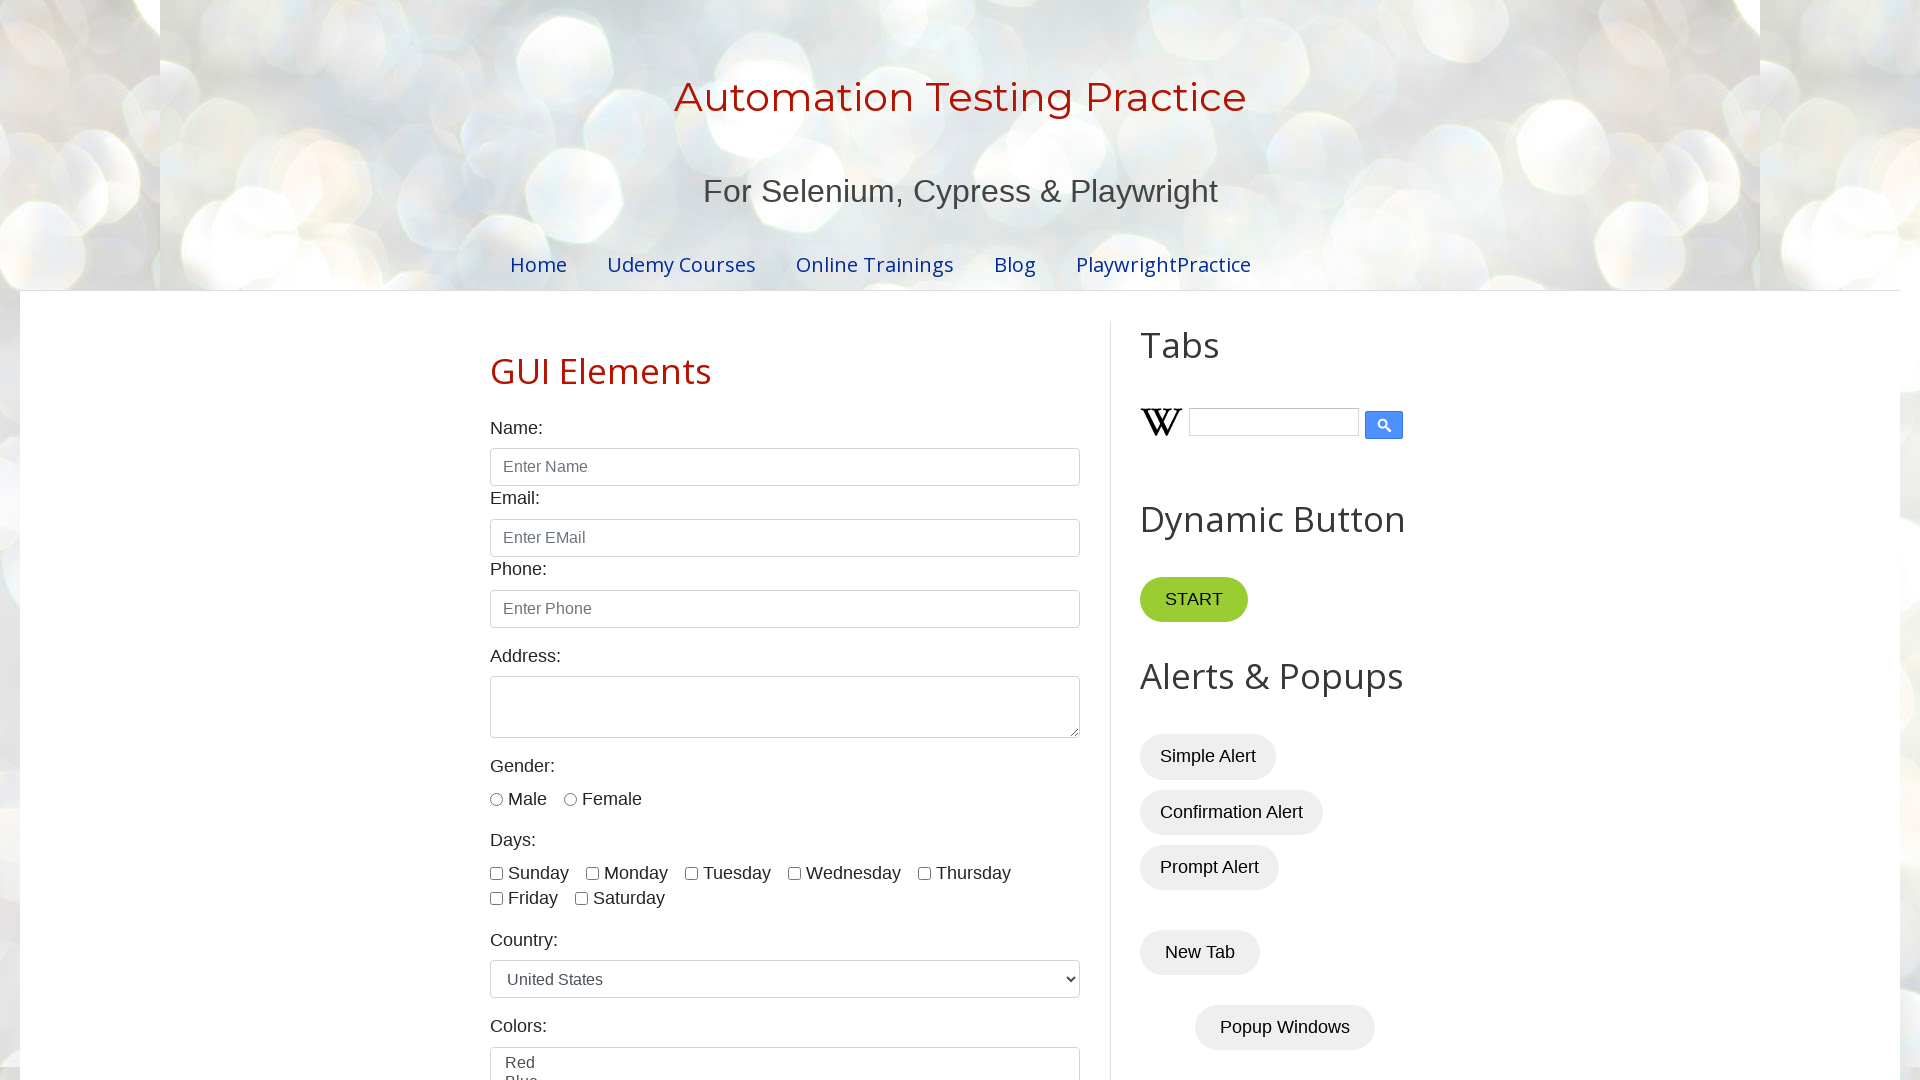

Page fully loaded - DOM content ready
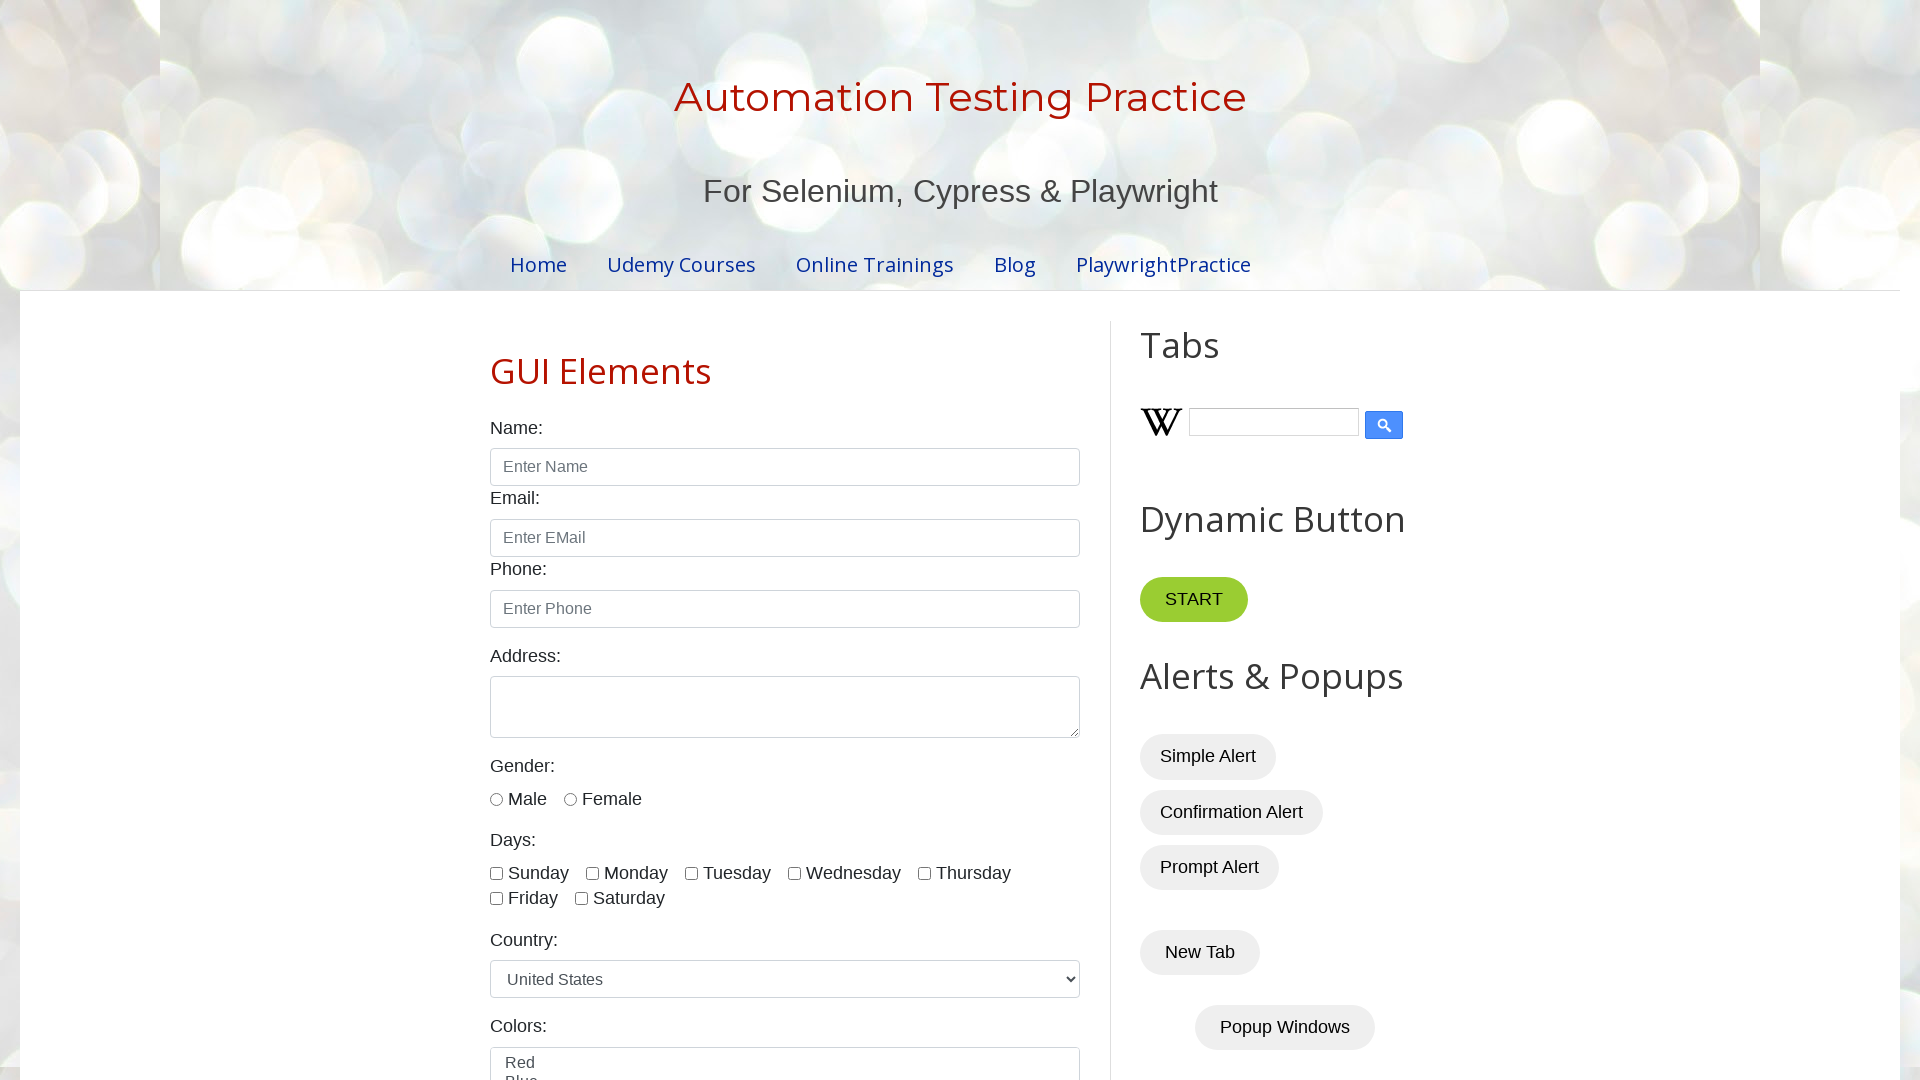

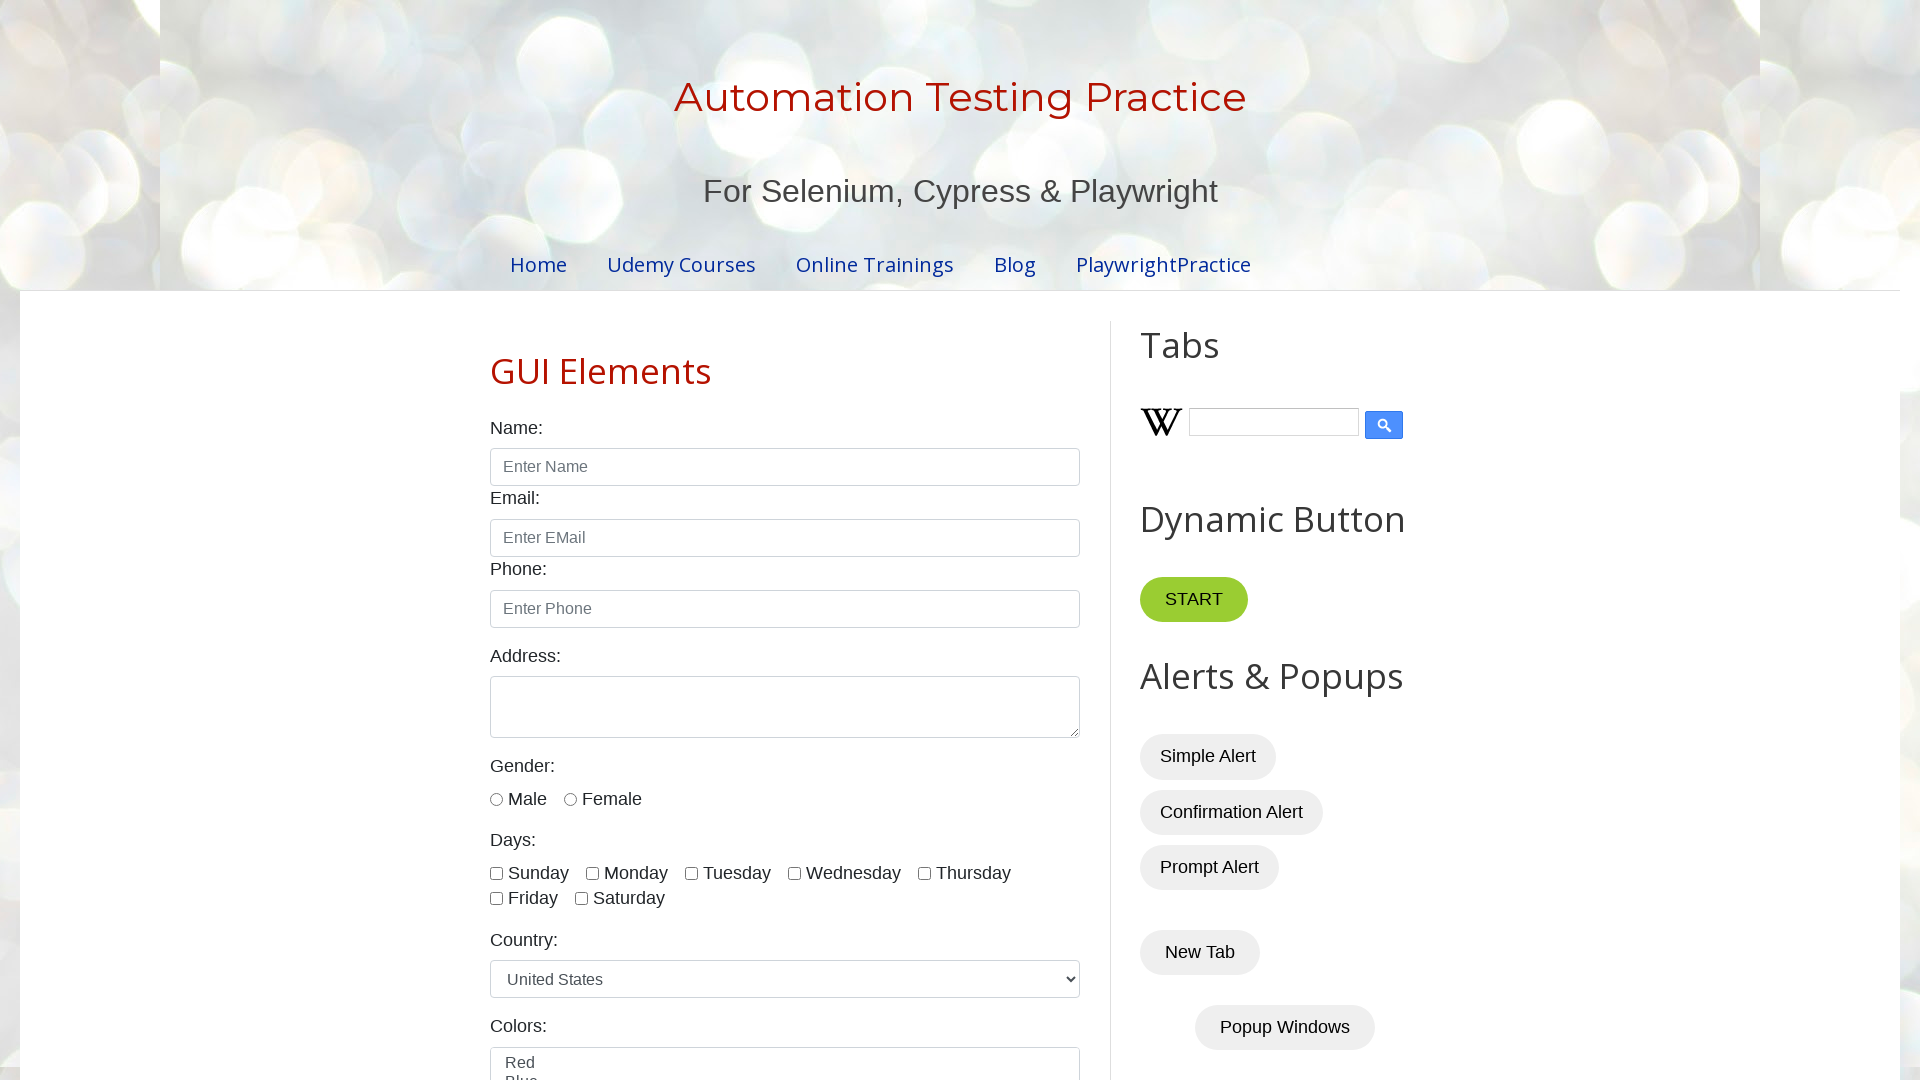